Navigates to a Google Play Store app details page and clicks the "앱 정보 자세히 알아보기" (Learn more about app info) button to open the detailed information modal, then verifies the modal content loads.

Starting URL: https://play.google.com/store/apps/details?id=com.spotify.music&hl=ko&gl=US

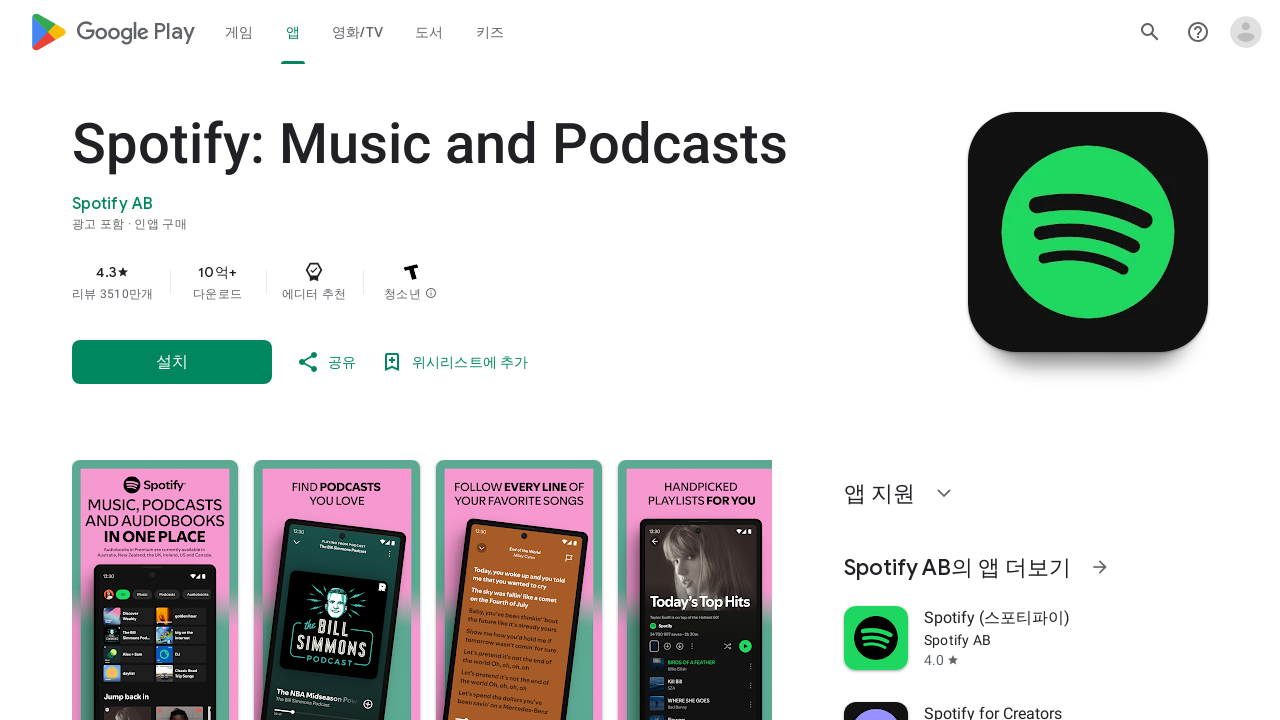

Clicked the '앱 정보 자세히 알아보기' (Learn more about app info) button at (172, 360) on button[aria-label='앱 정보 자세히 알아보기']
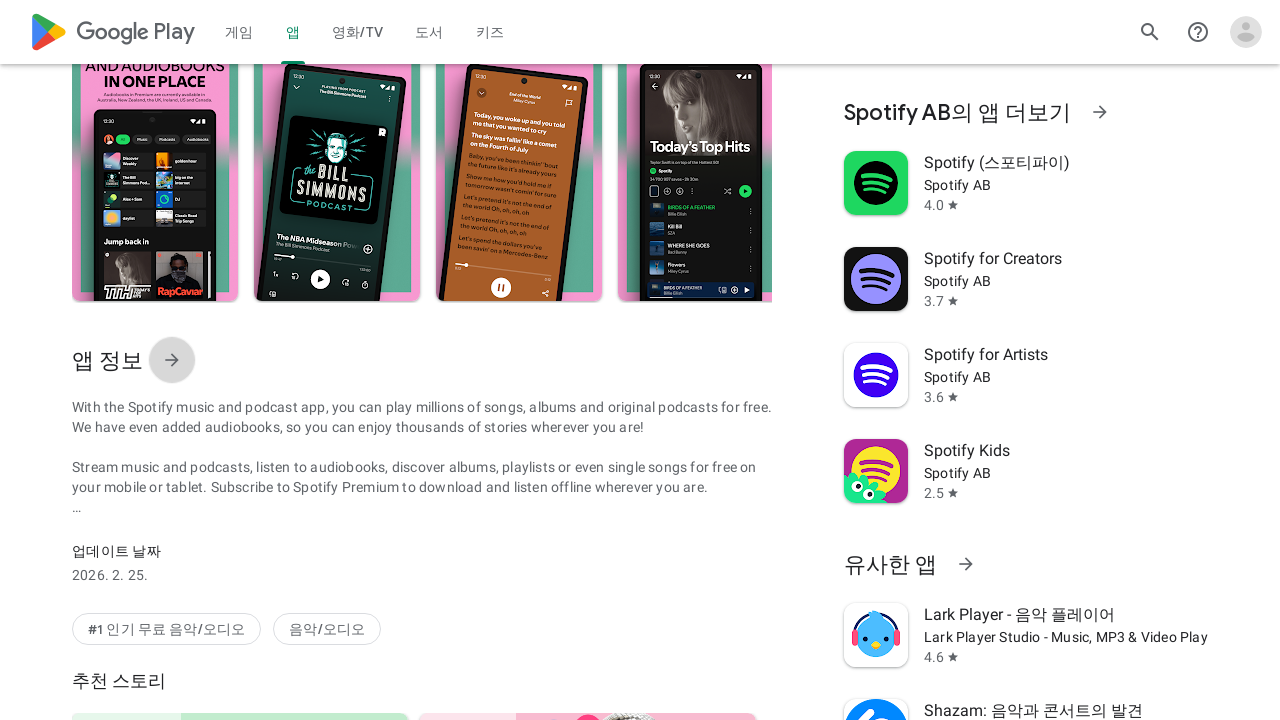

Modal opened and app title loaded
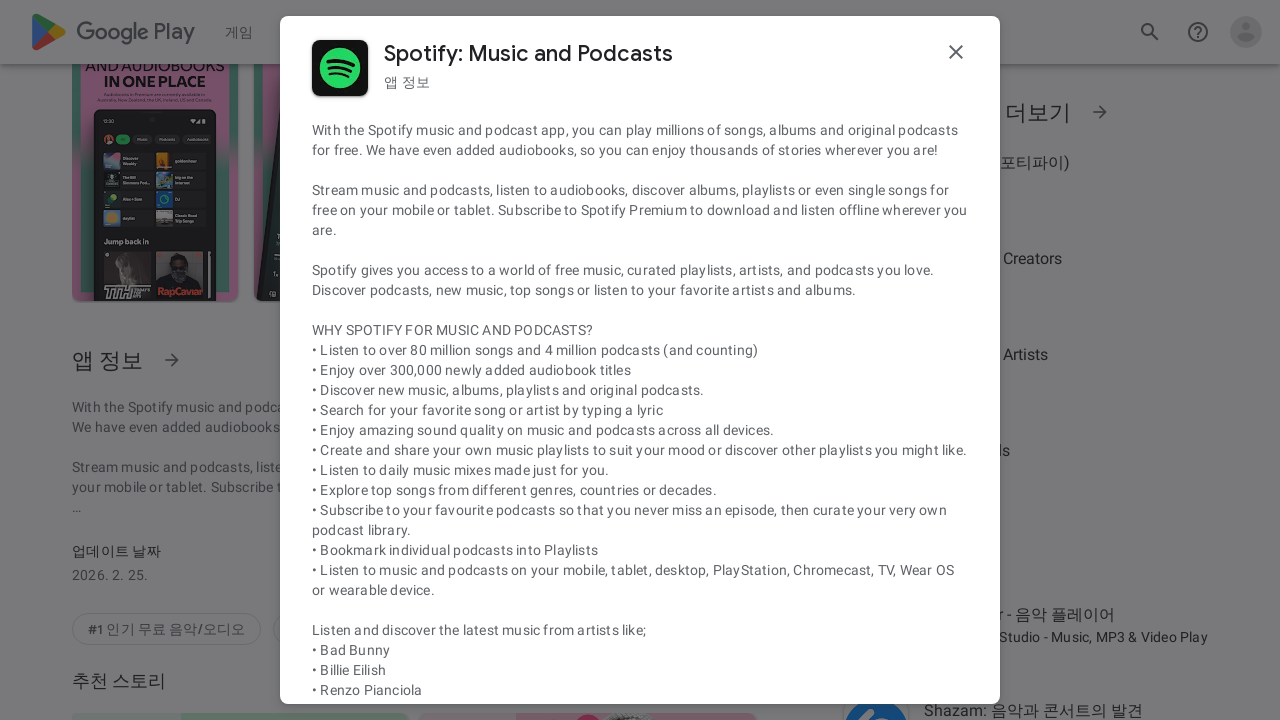

Detailed app info section loaded successfully
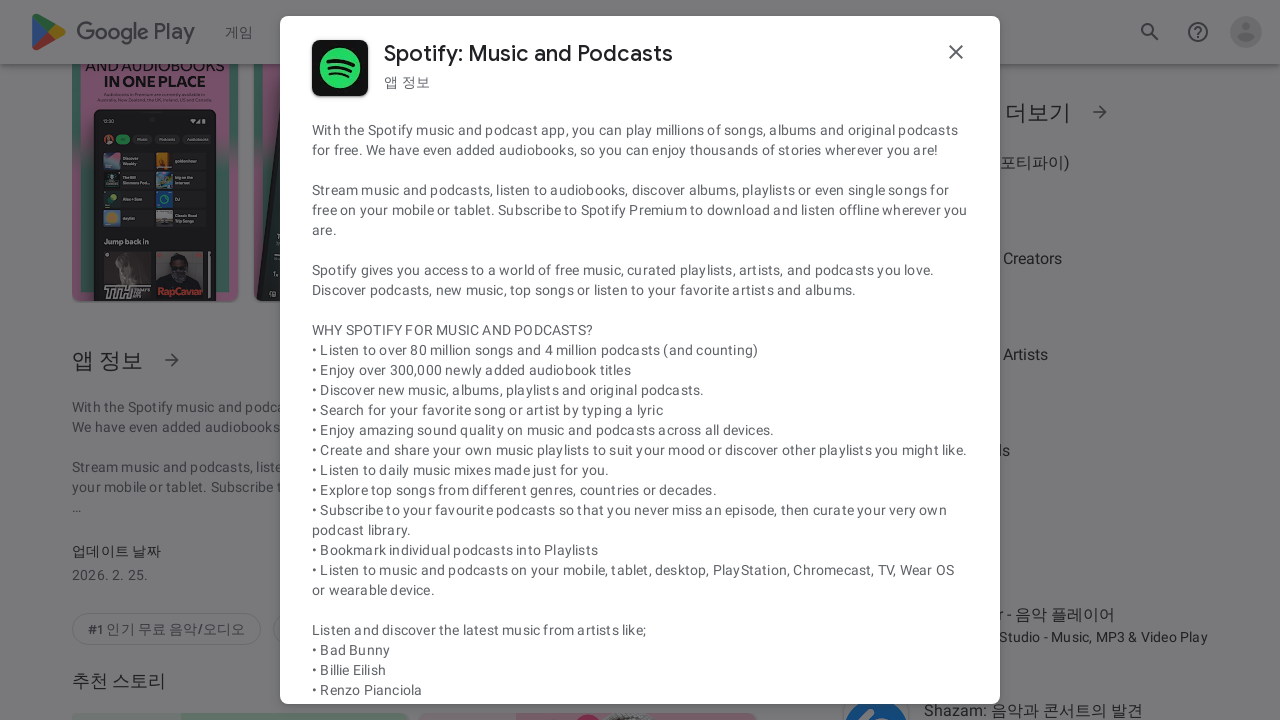

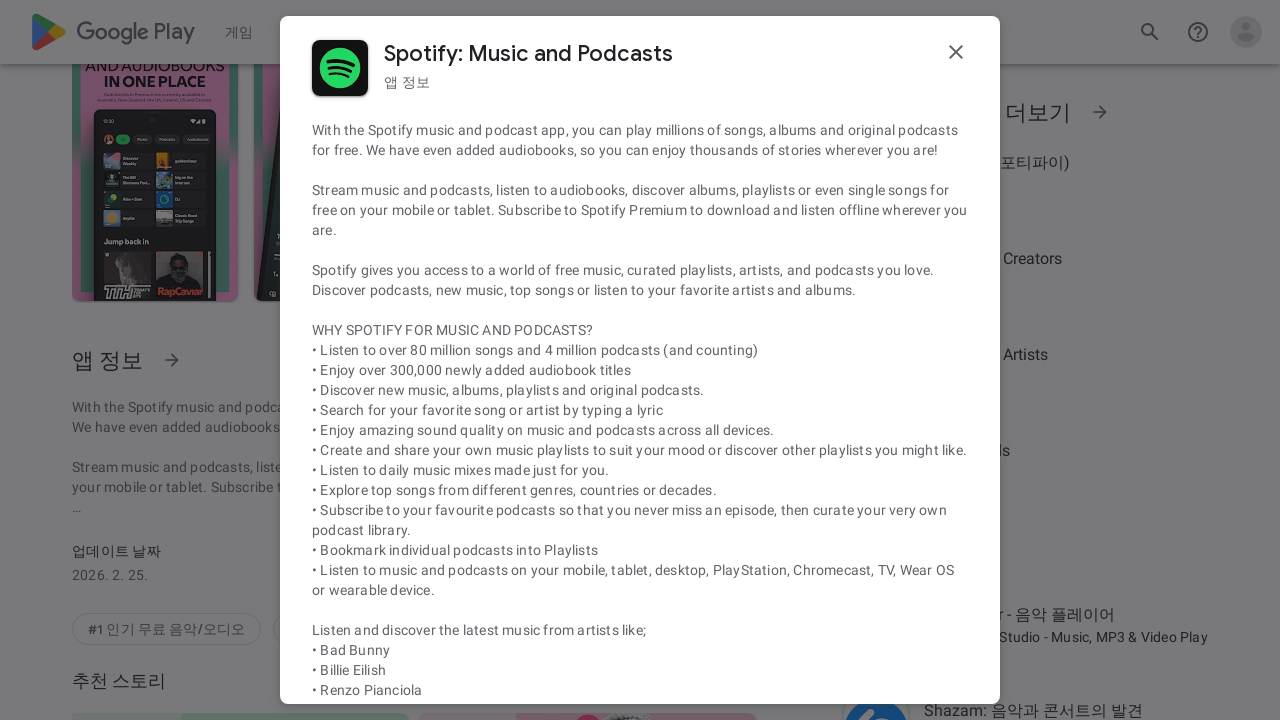